Tests the button click functionality on DemoQA by navigating to Elements, then Buttons section, clicking the "Click Me" button, and verifying the dynamic click message appears.

Starting URL: https://demoqa.com

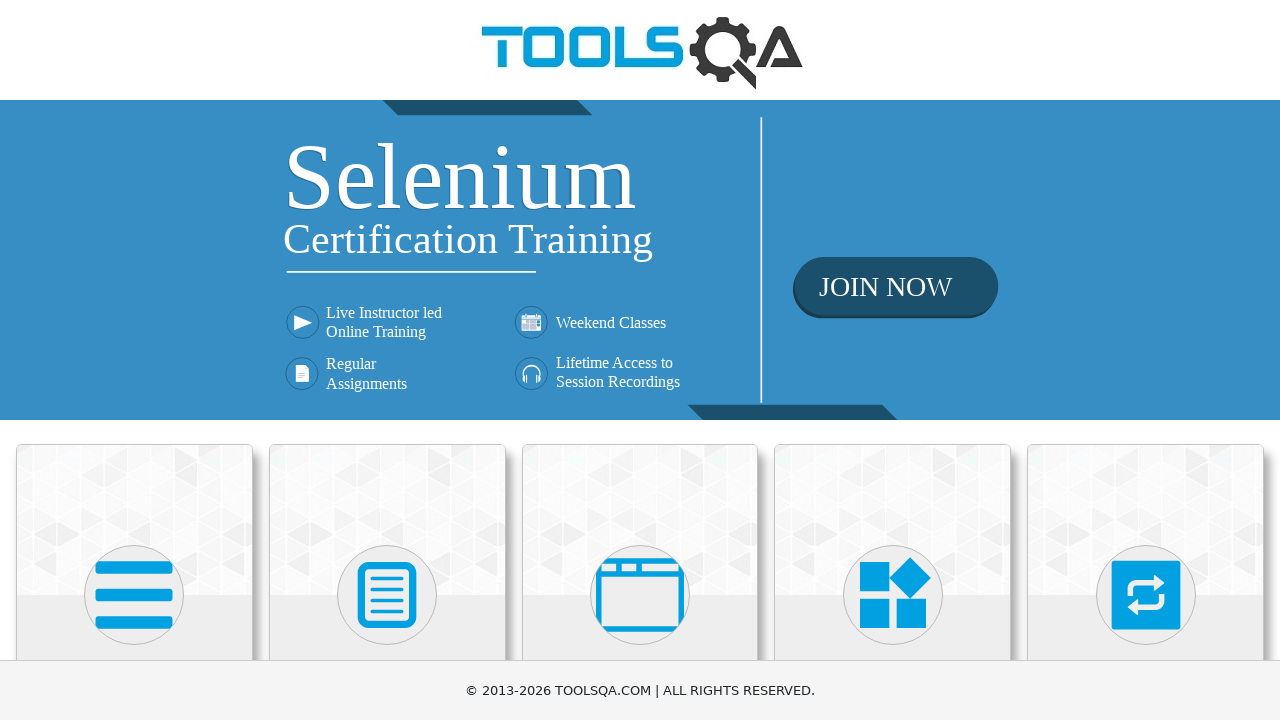

Clicked on Elements card at (134, 360) on xpath=//div[@class='card-body']/h5[text()='Elements']
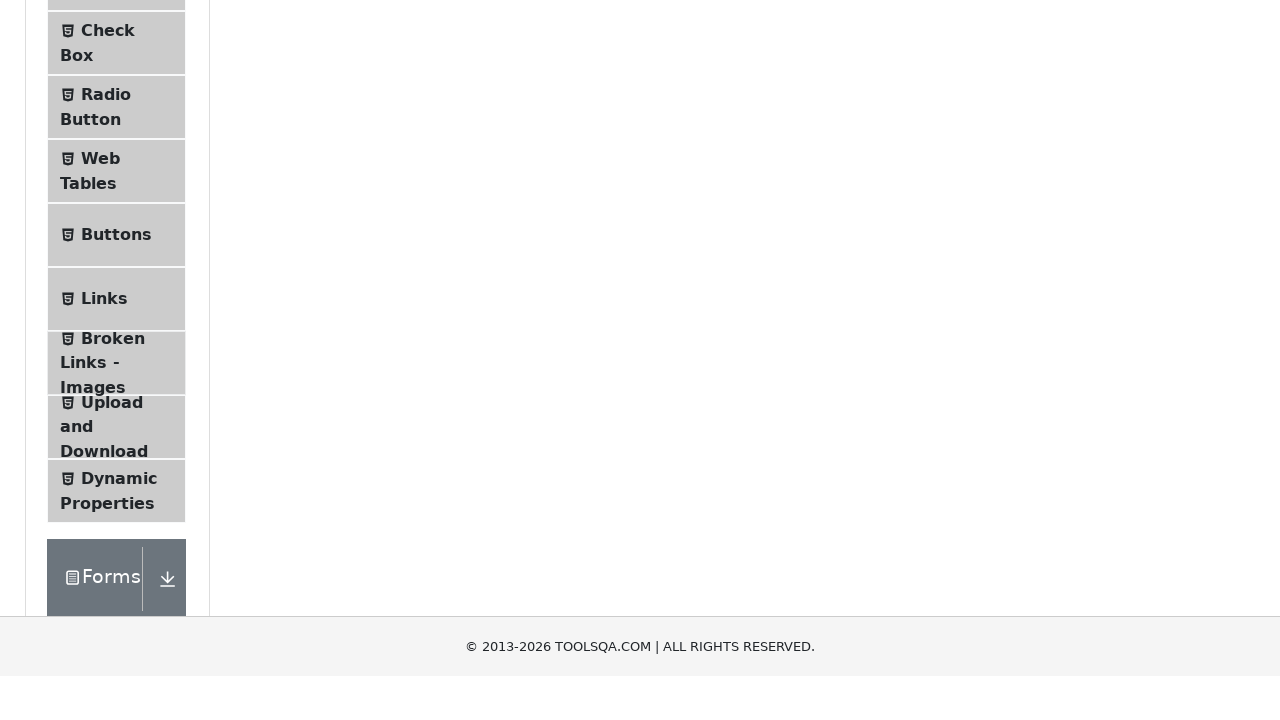

Clicked on Buttons menu item at (116, 517) on #item-4
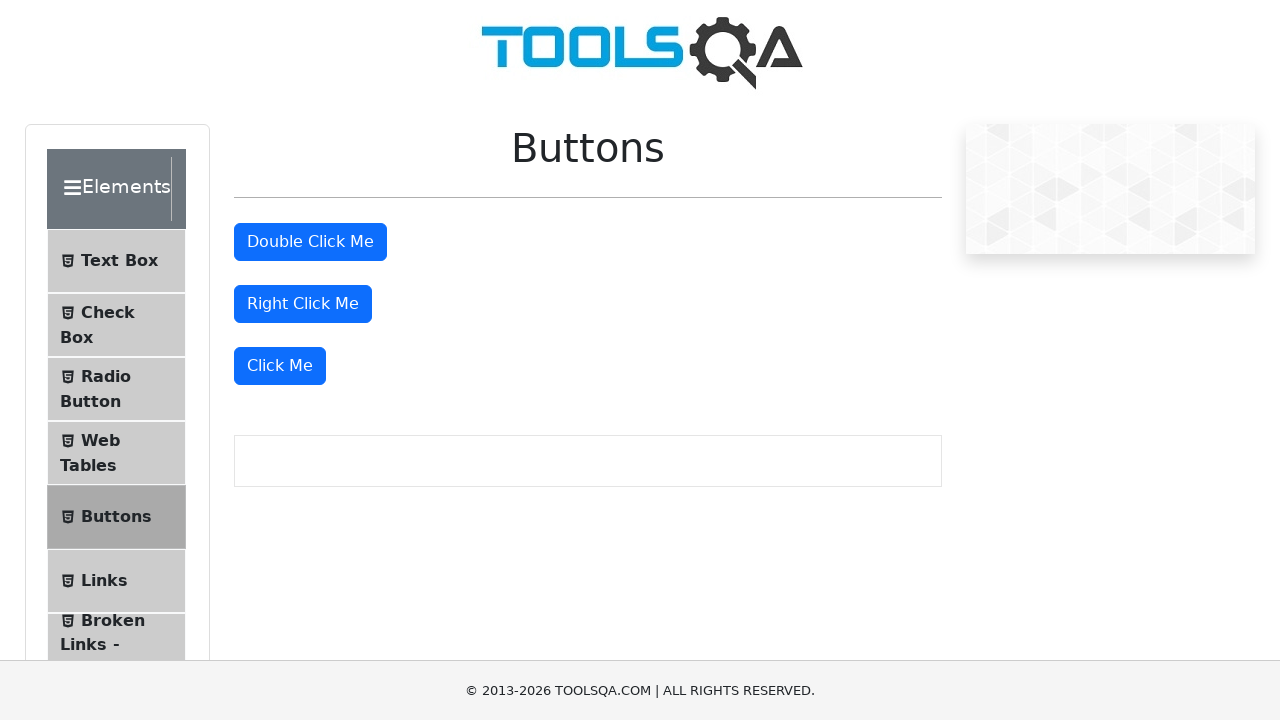

Clicked the 'Click Me' button at (280, 366) on xpath=//button[text()='Click Me']
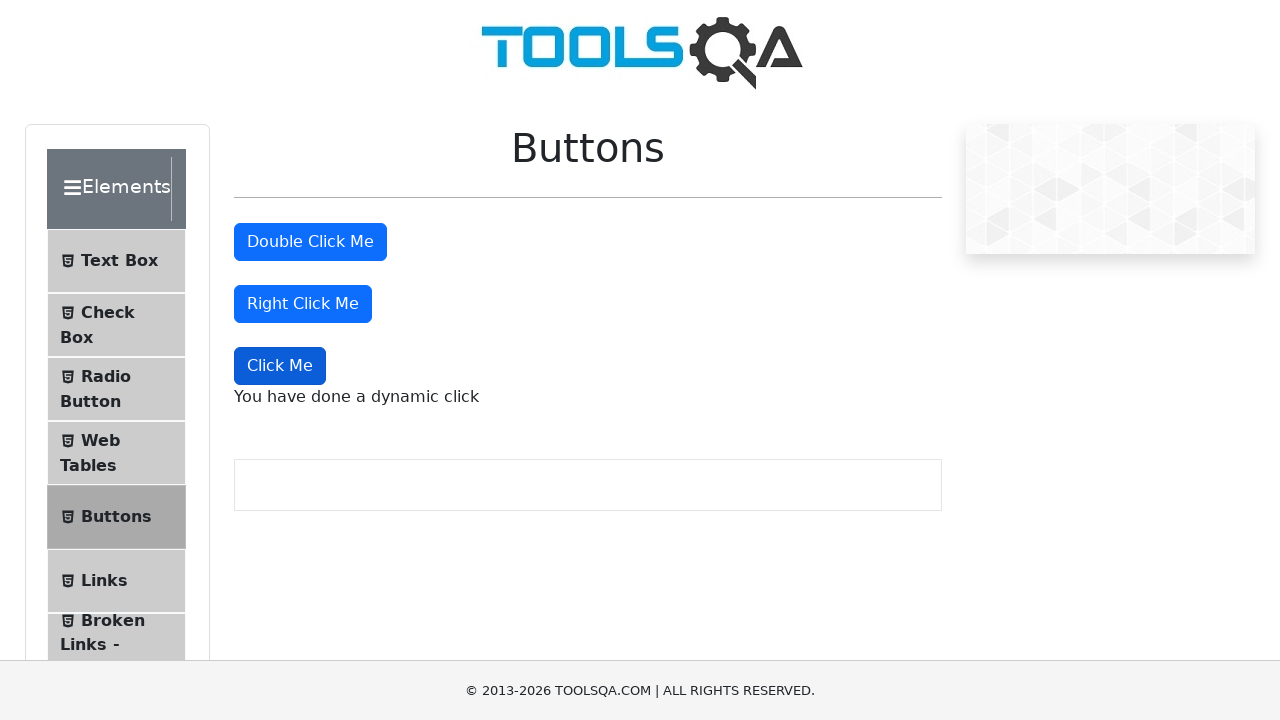

Dynamic click message element loaded
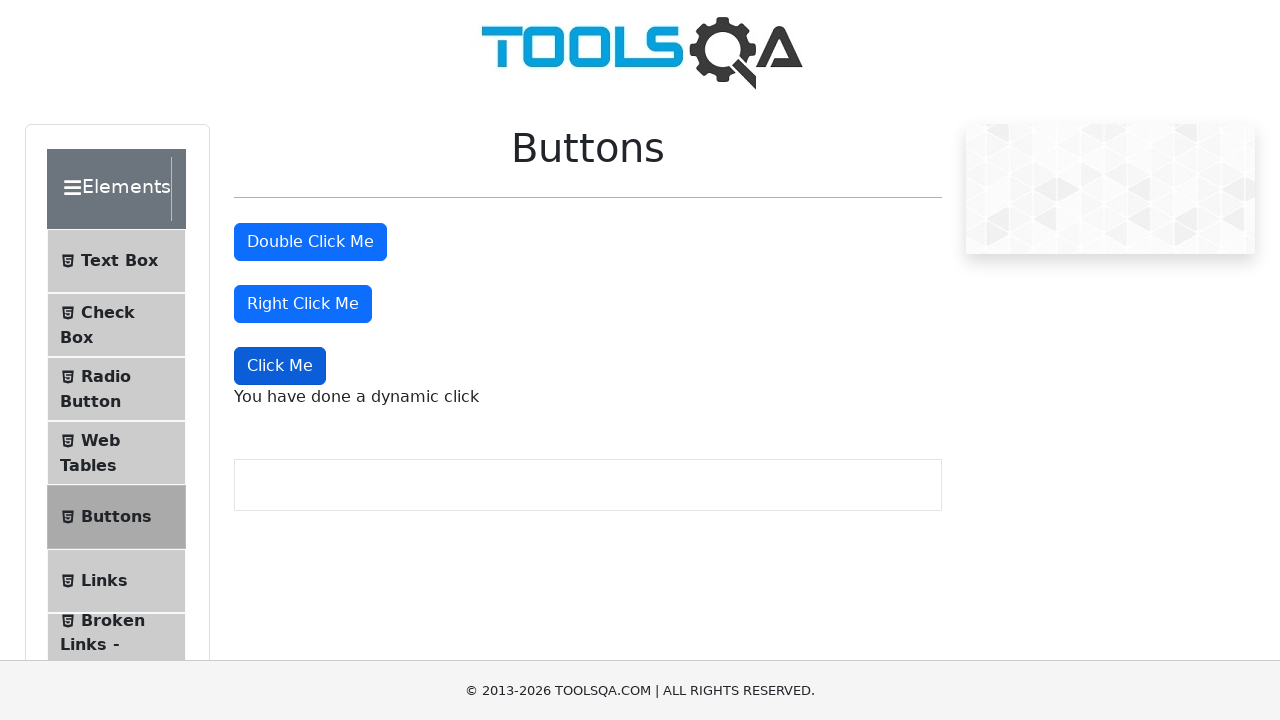

Verified dynamic click message text is correct
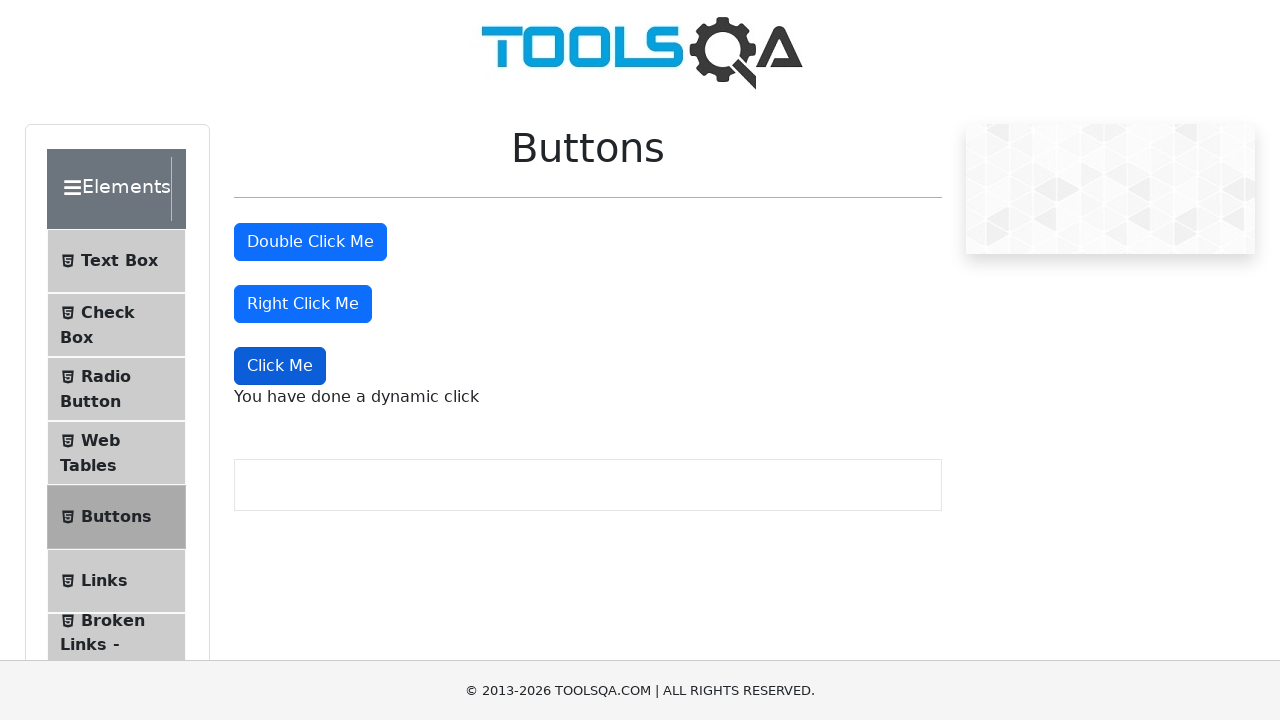

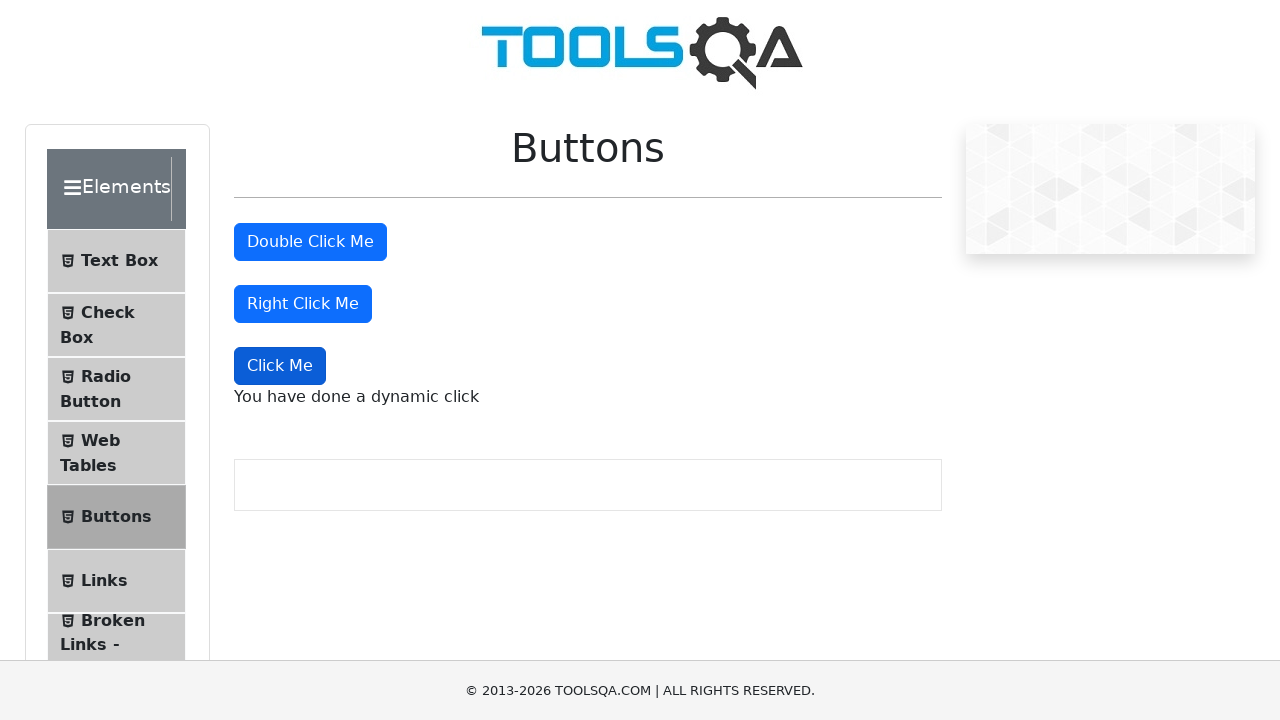